Navigates to CRM Pro website and retrieves the page title to verify the page loaded correctly

Starting URL: https://classic.crmpro.com/index.html

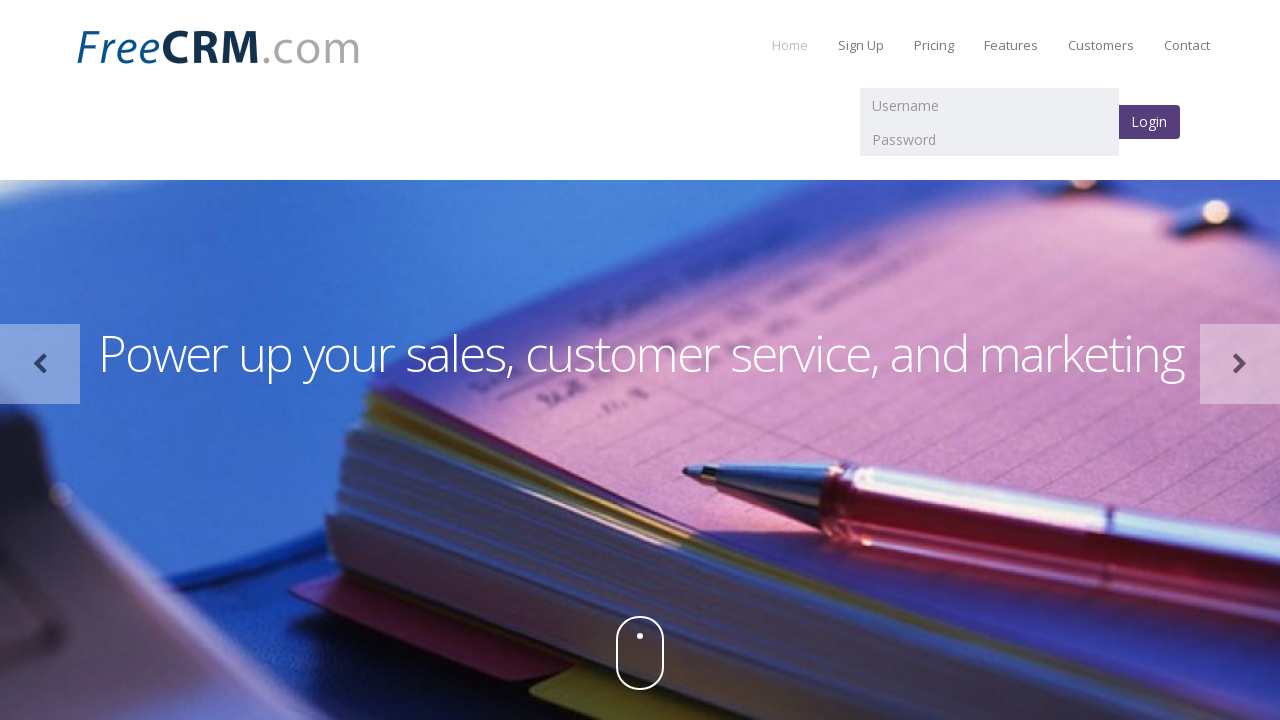

Navigated to CRM Pro website at https://classic.crmpro.com/index.html
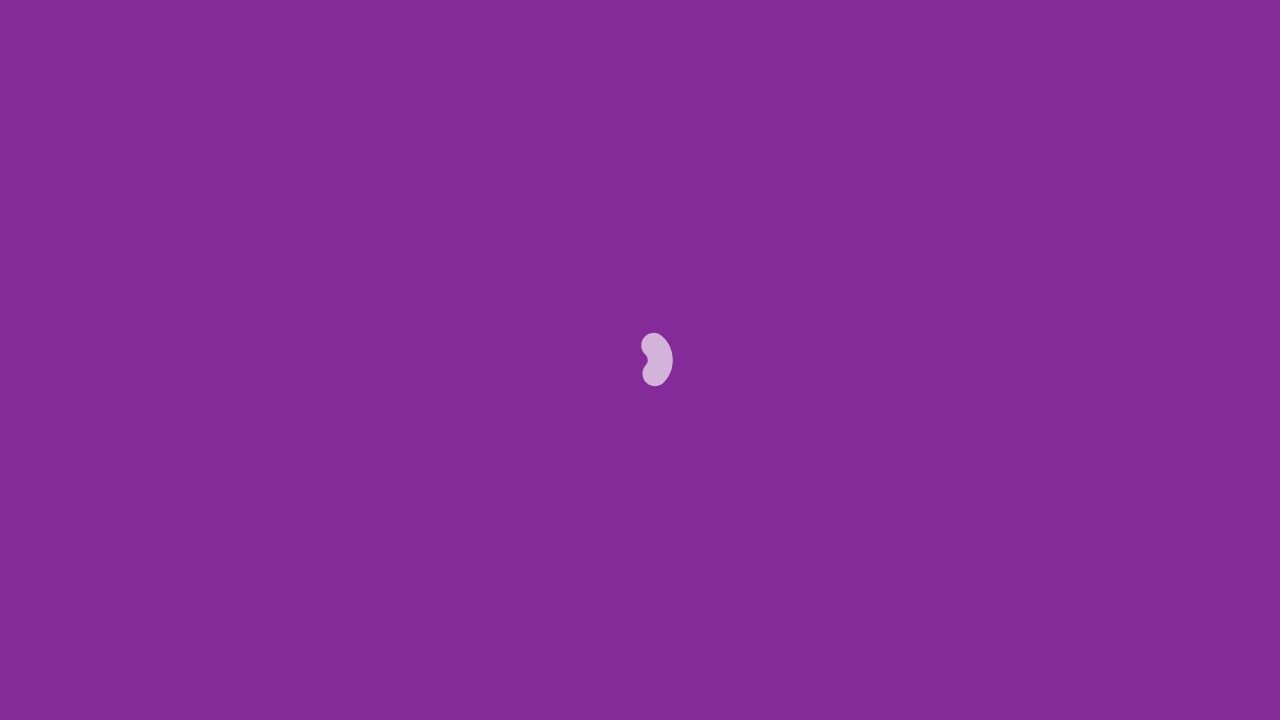

Page DOM content loaded successfully
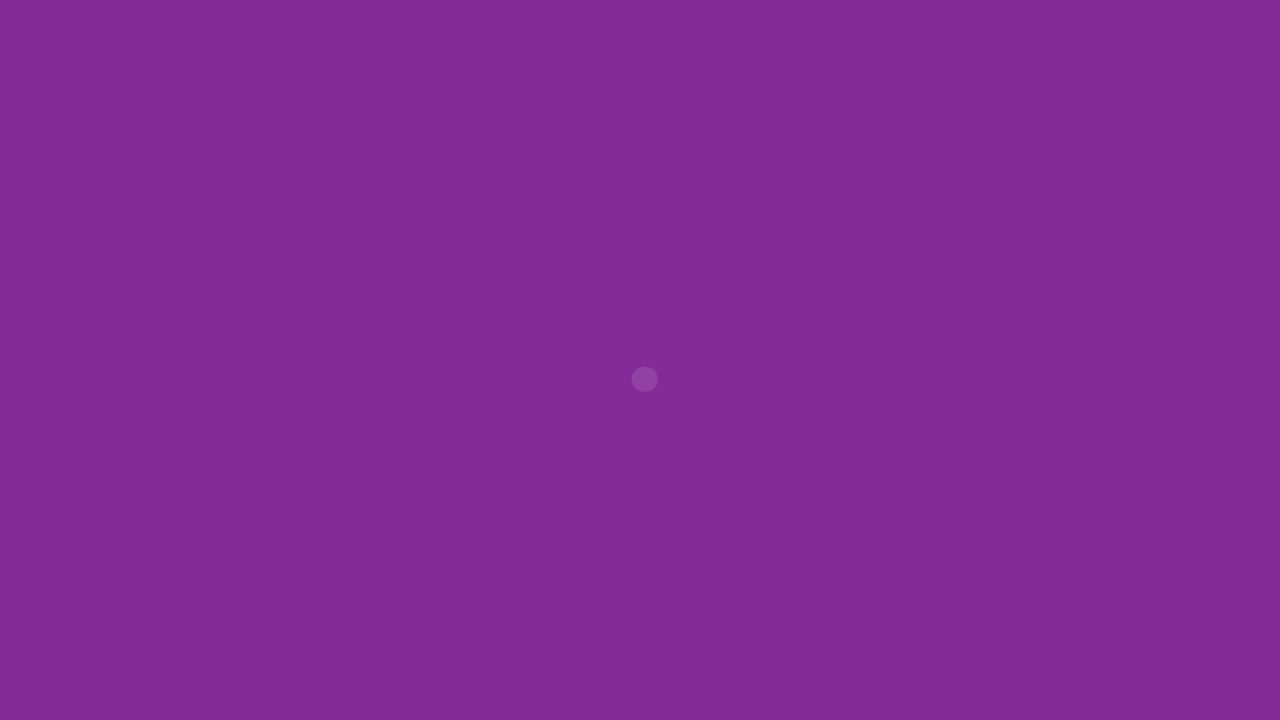

Retrieved page title: Free CRM software for customer relationship management, sales, and support.
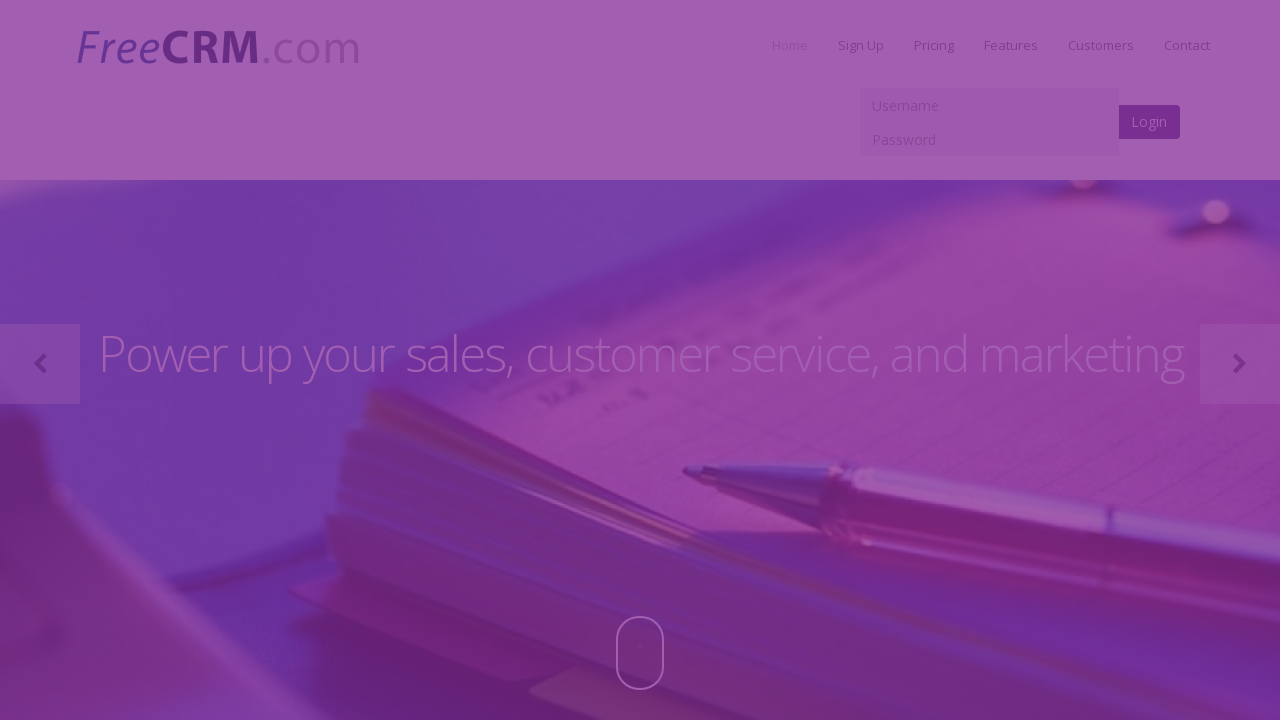

Printed page title to console
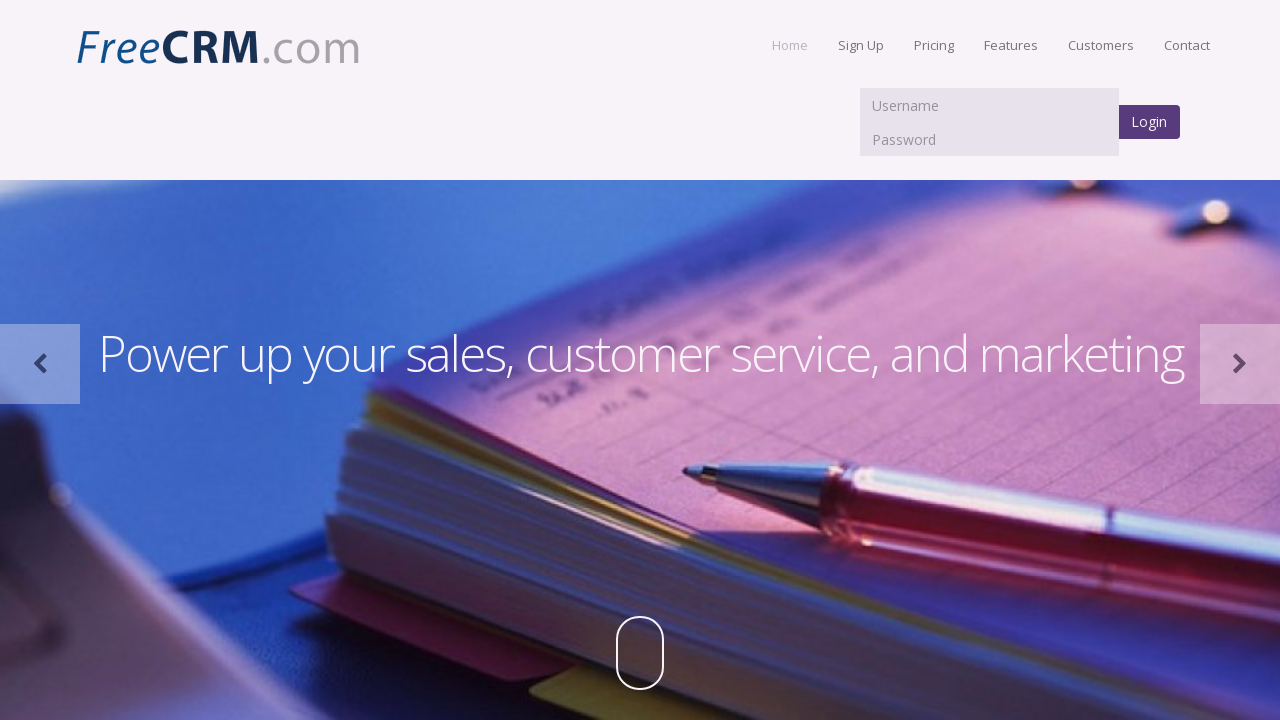

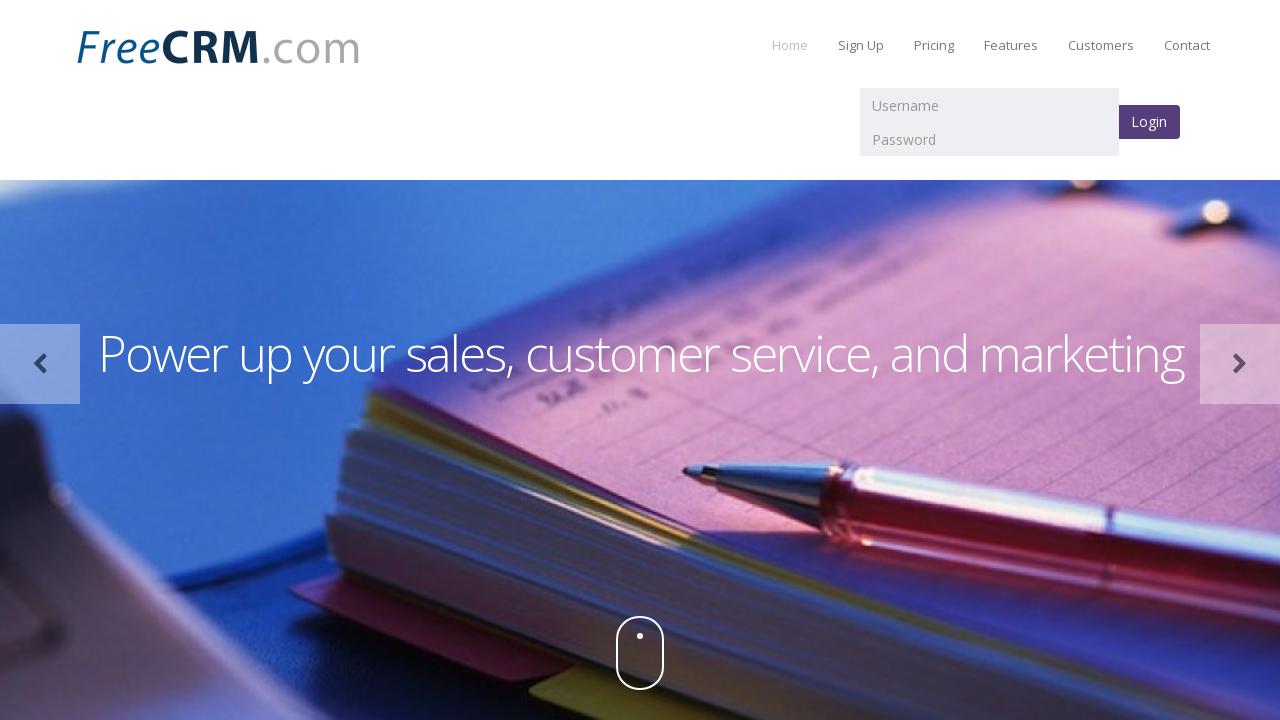